Tests greeting a user in Japanese language

Starting URL: https://mecayleg.github.io/greetings/

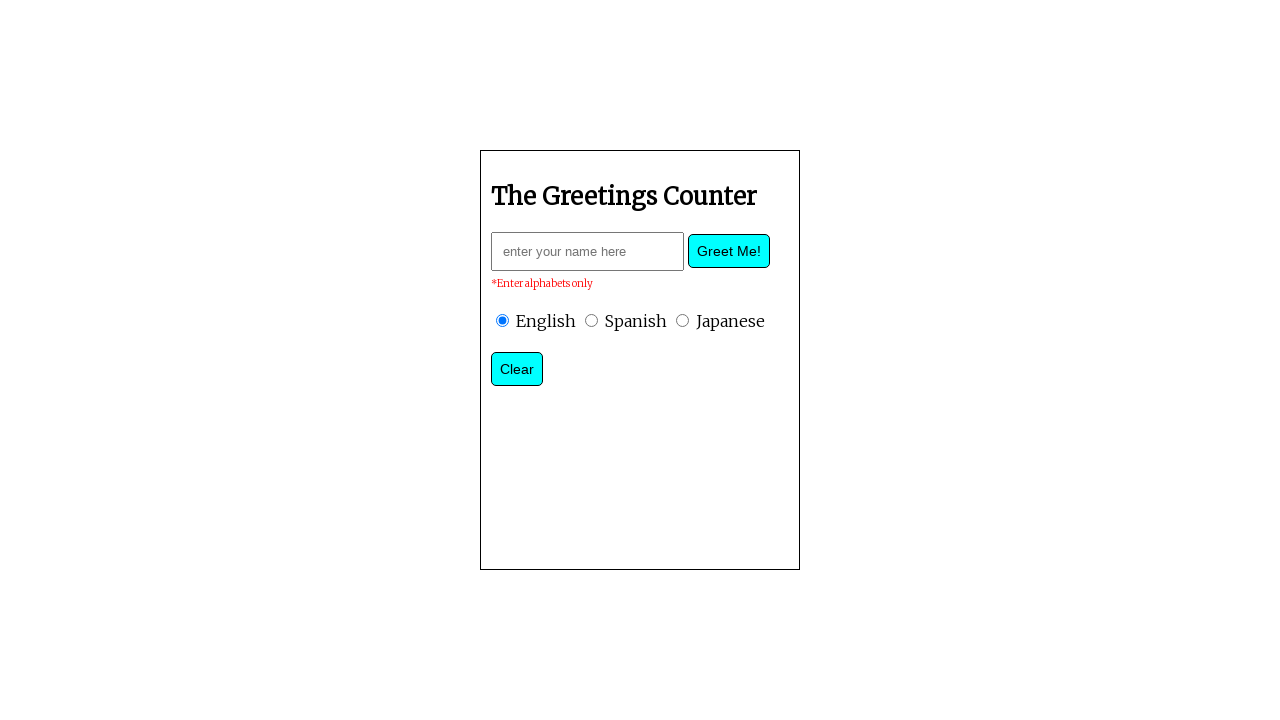

Entered 'Andre' in the name field on .nameString
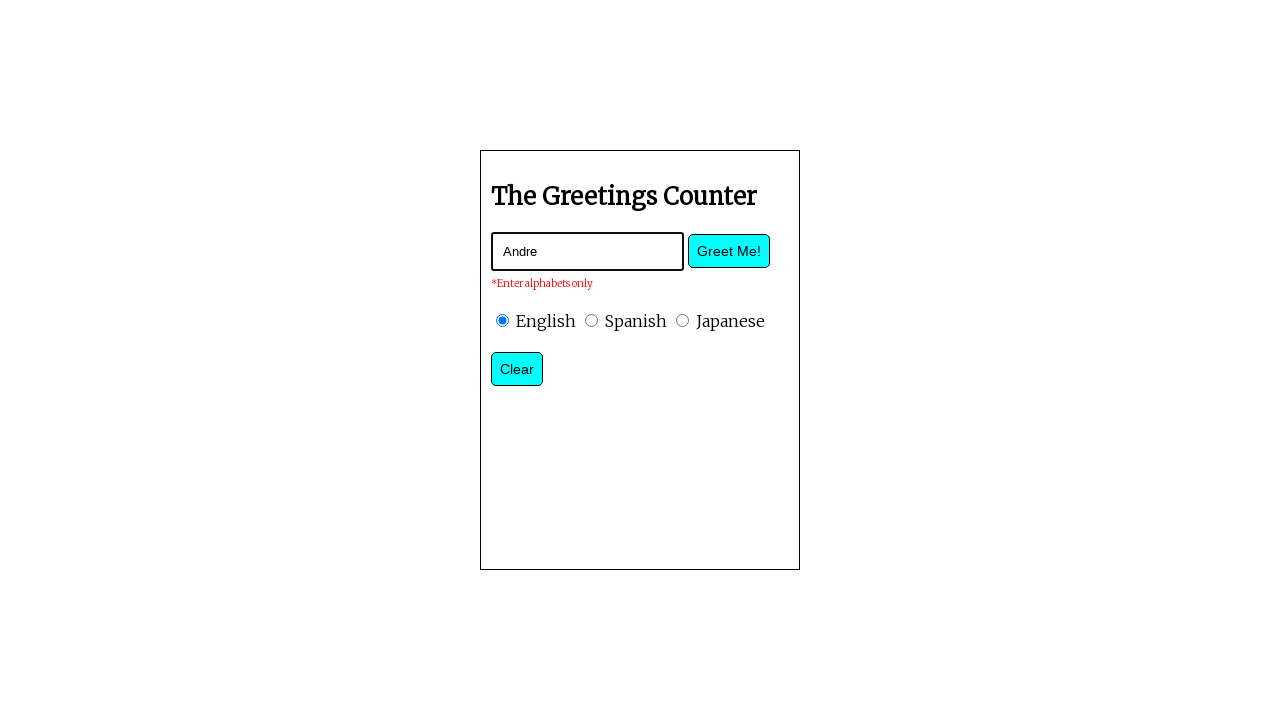

Selected Japanese language option (third radio button) at (682, 320) on input[type='radio'] >> nth=2
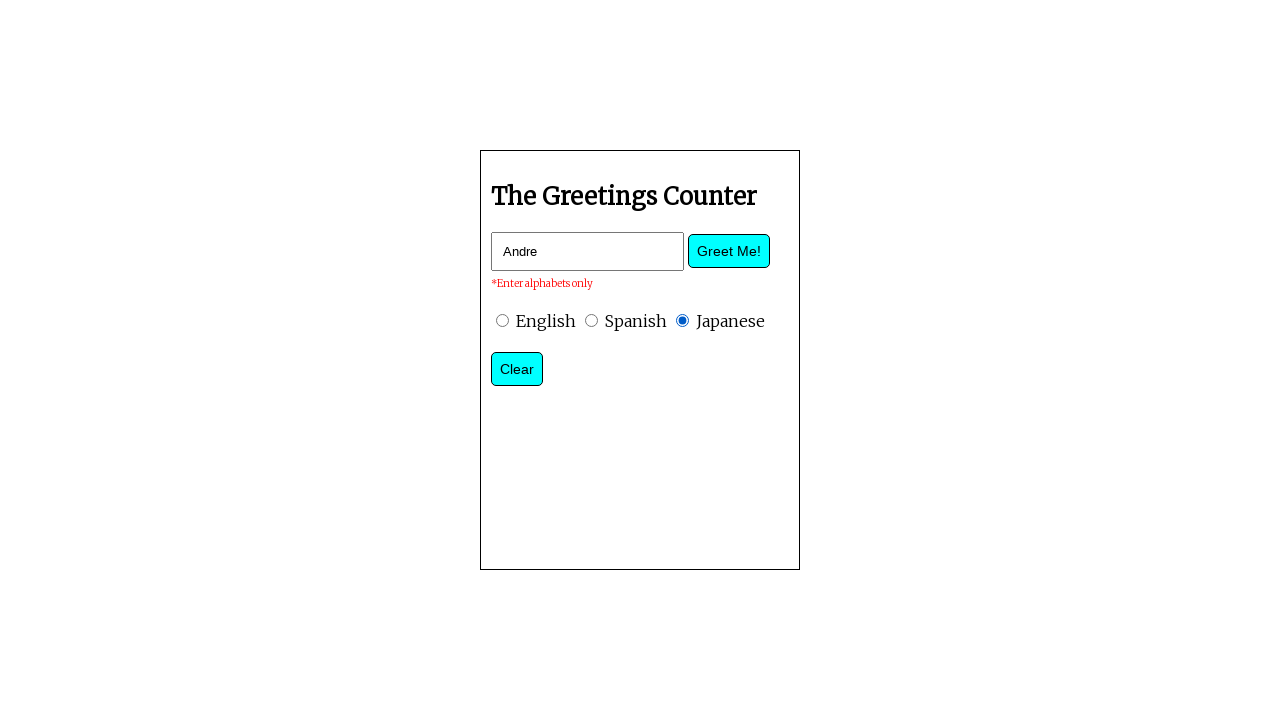

Clicked the greet button at (729, 251) on .greetBtn
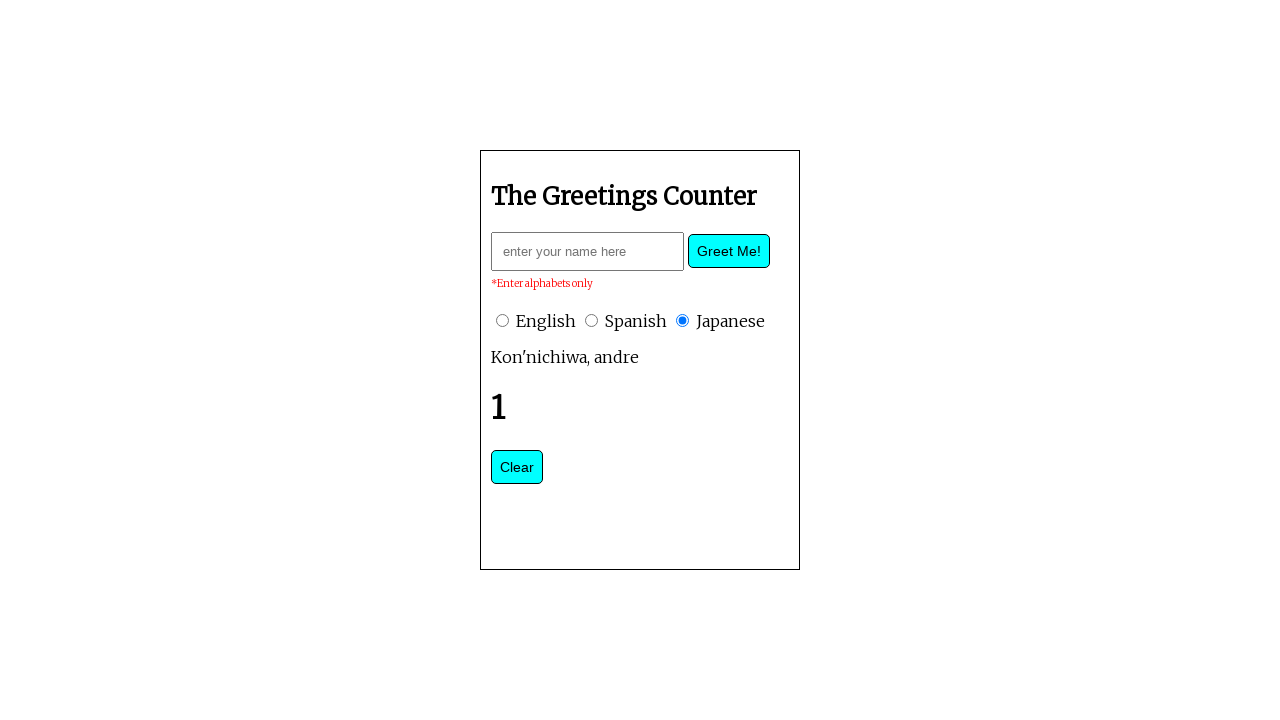

Verified greeting message displays 'Kon'nichiwa, andre' in Japanese
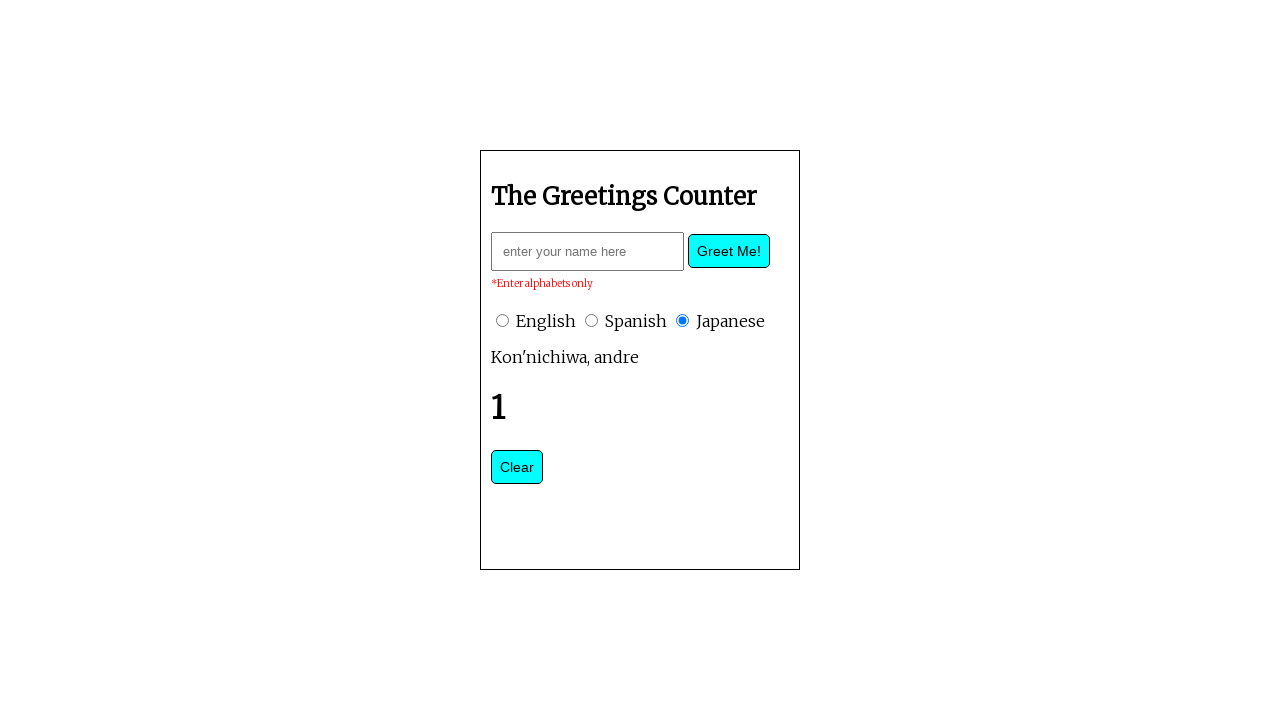

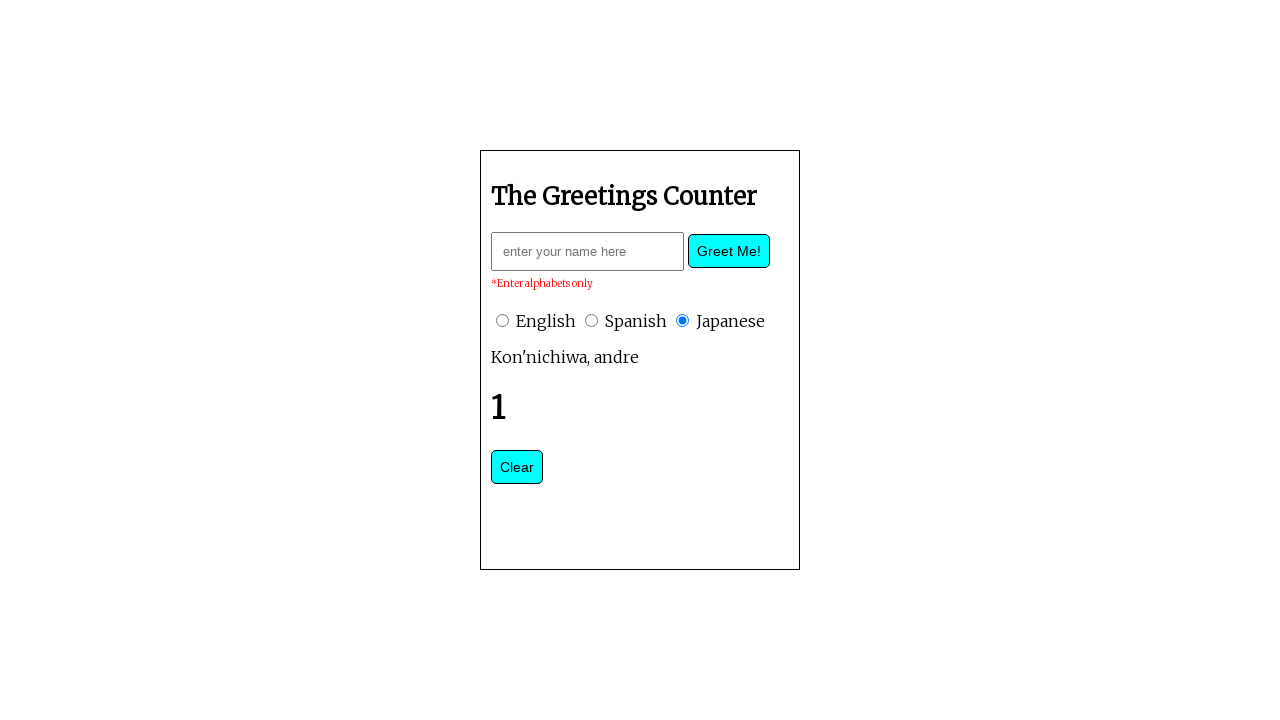